Tests opening a new browser window by navigating to the-internet website, opening a new window, navigating to a different page in that window, and verifying that two windows are open.

Starting URL: https://the-internet.herokuapp.com

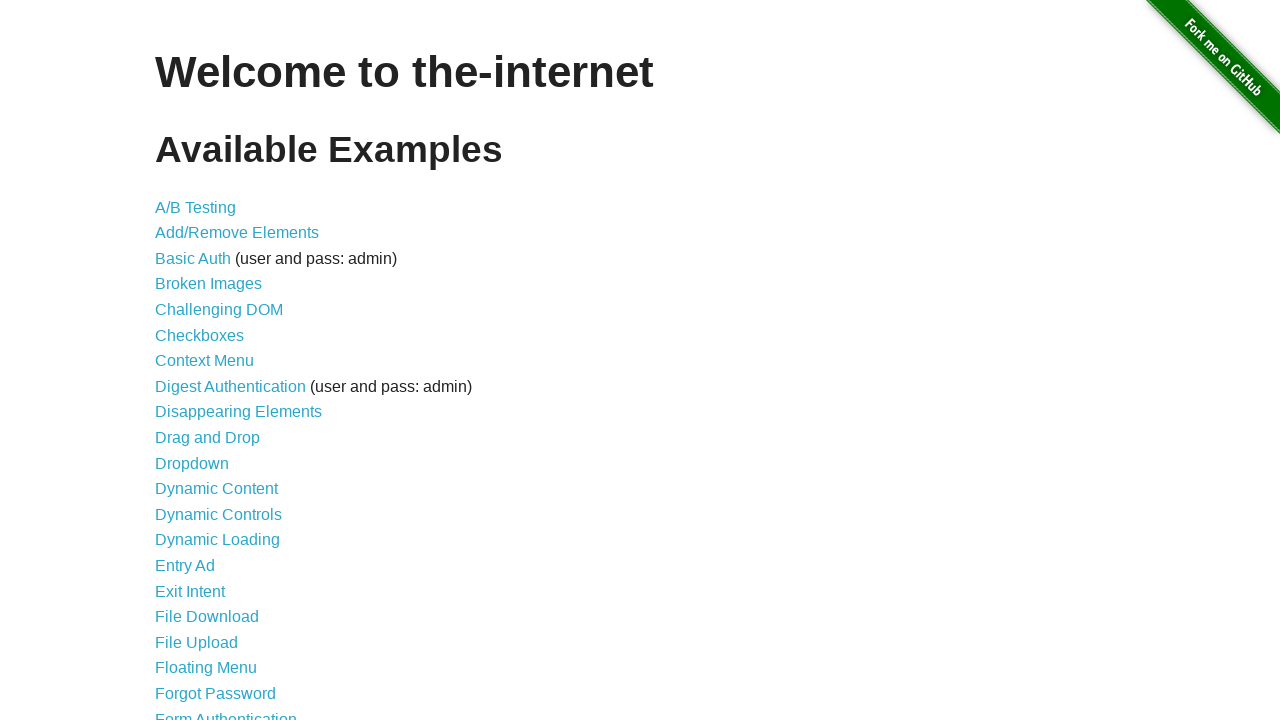

Opened a new browser window/page
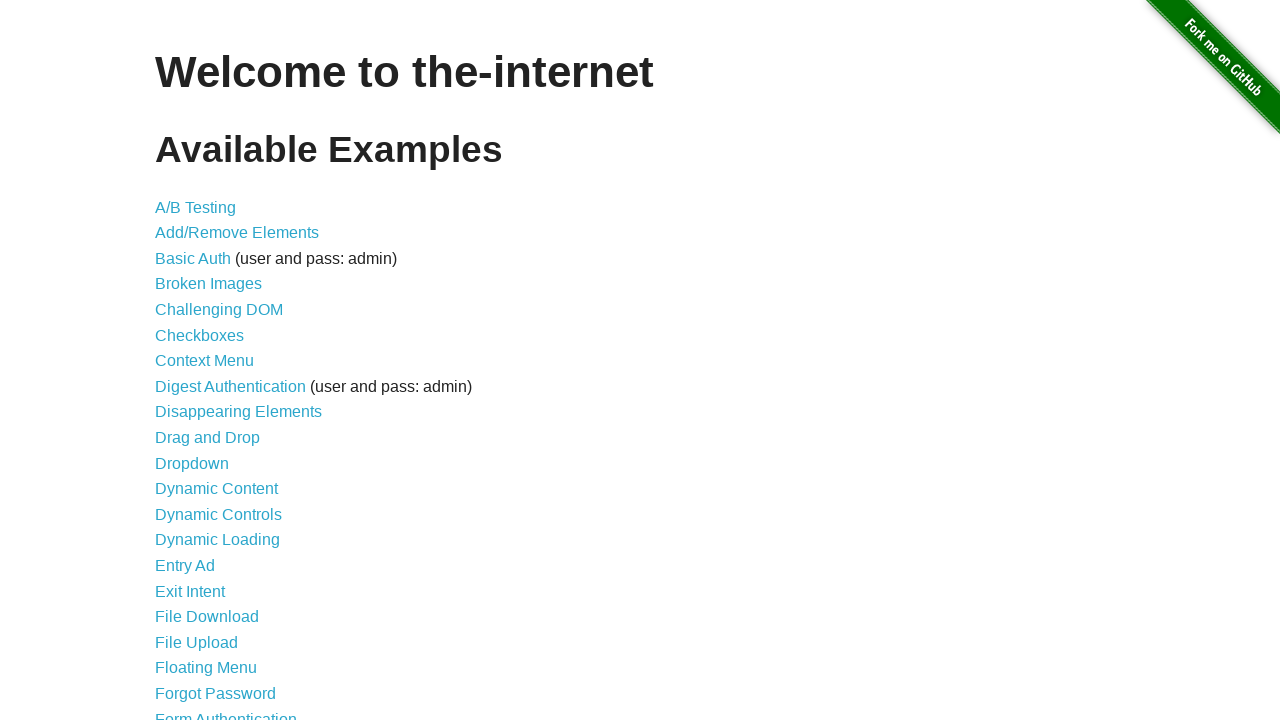

Navigated to typos page in new window
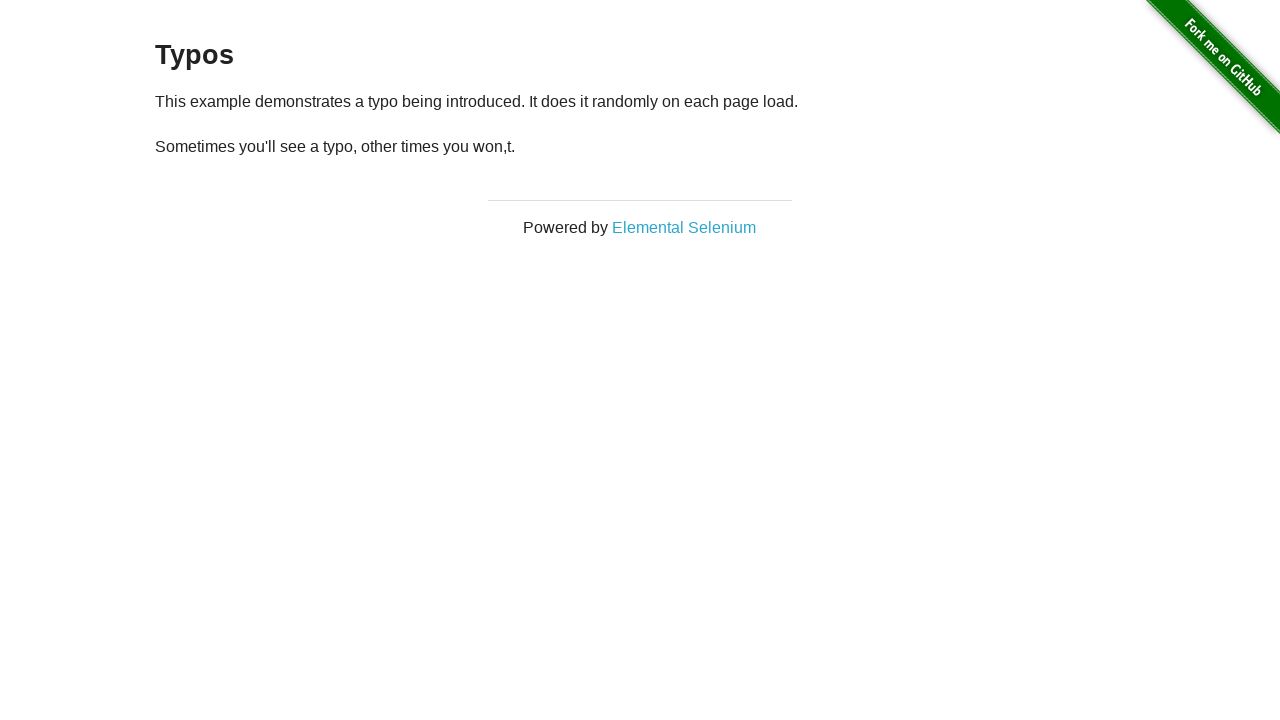

Verified 2 pages are open
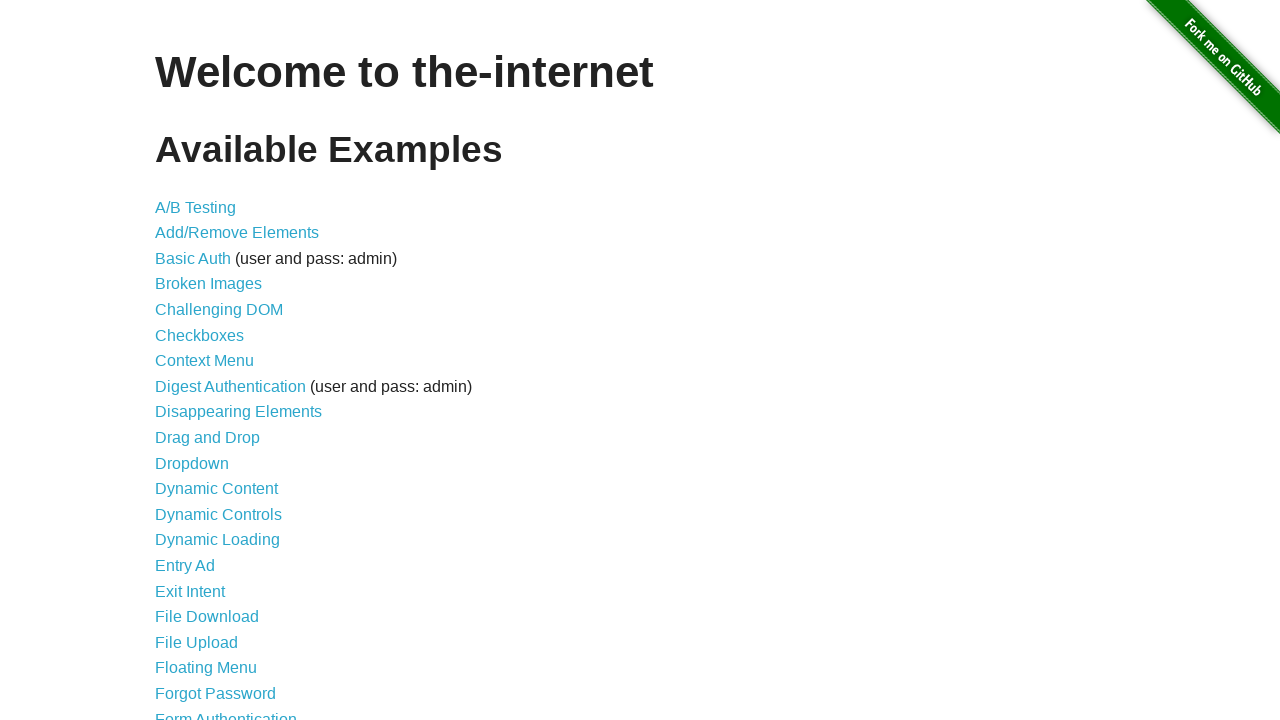

Assertion passed: 2 pages are open as expected
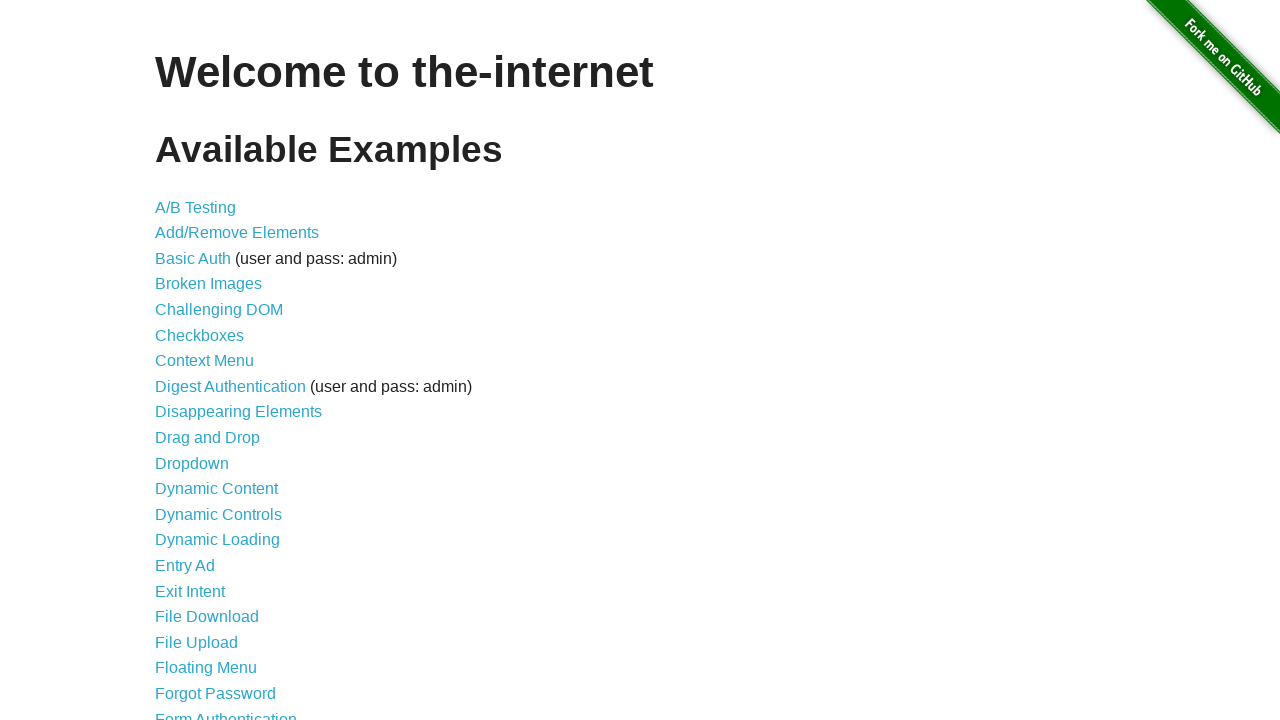

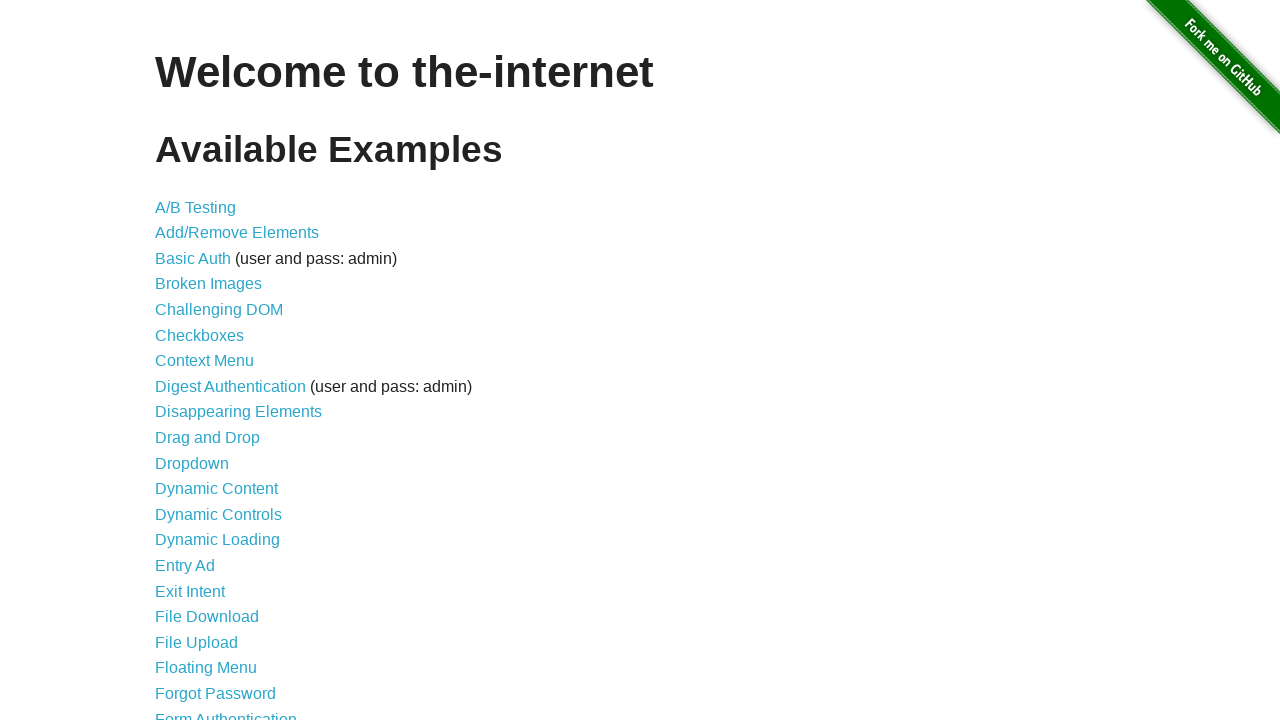